Tests clicking on the Gallery menu item and navigating back

Starting URL: https://the-internet.herokuapp.com/shifting_content/menu?mode=random

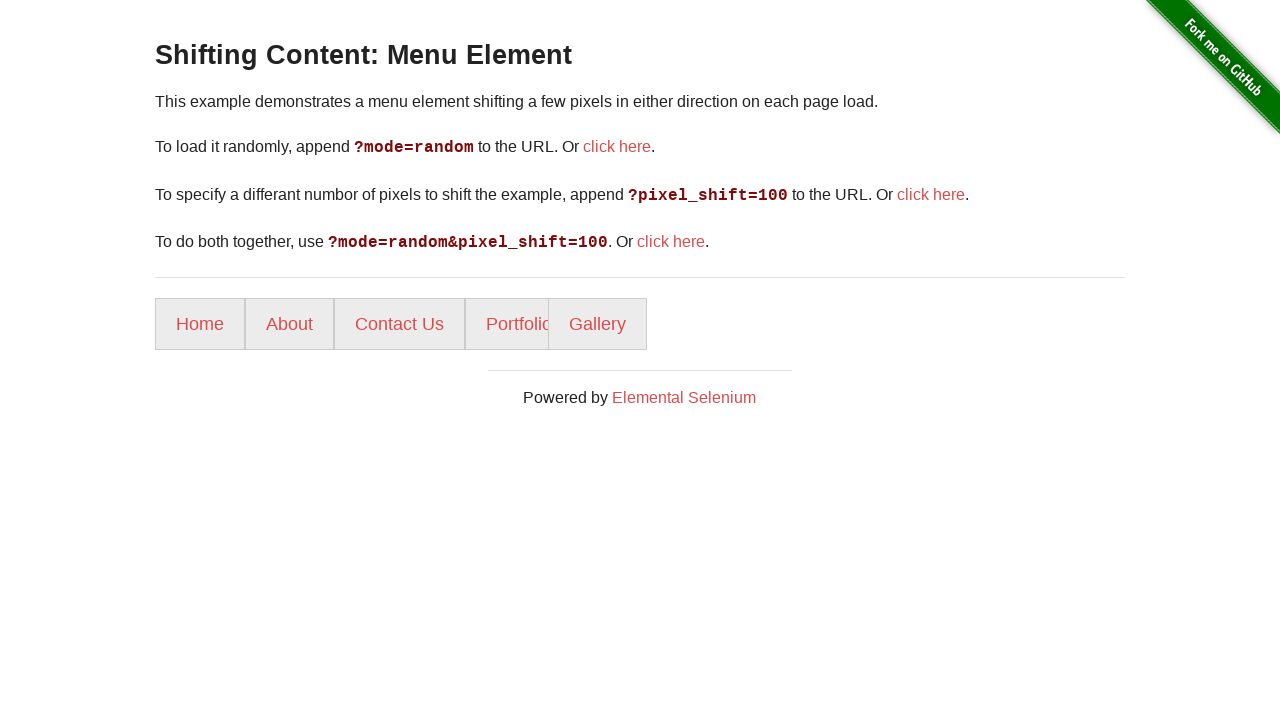

Clicked Gallery menu item at (598, 324) on xpath=//a[@class='shift']
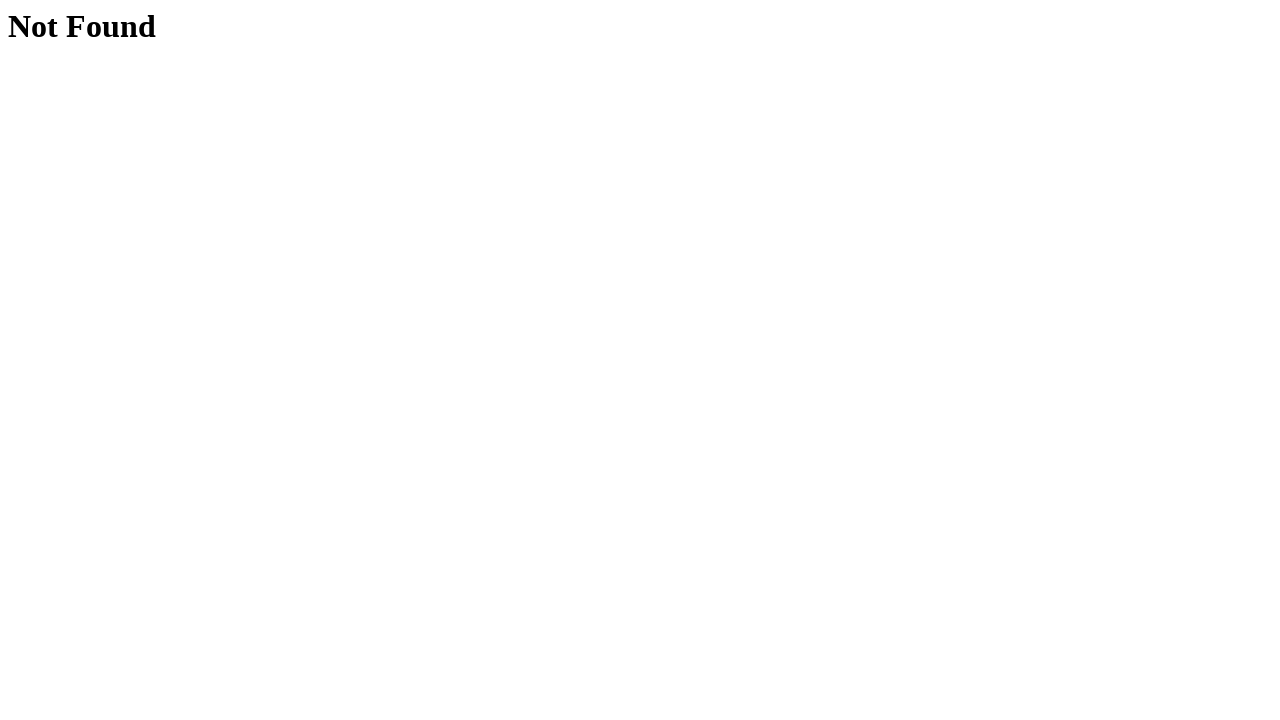

Navigated back to the menu page
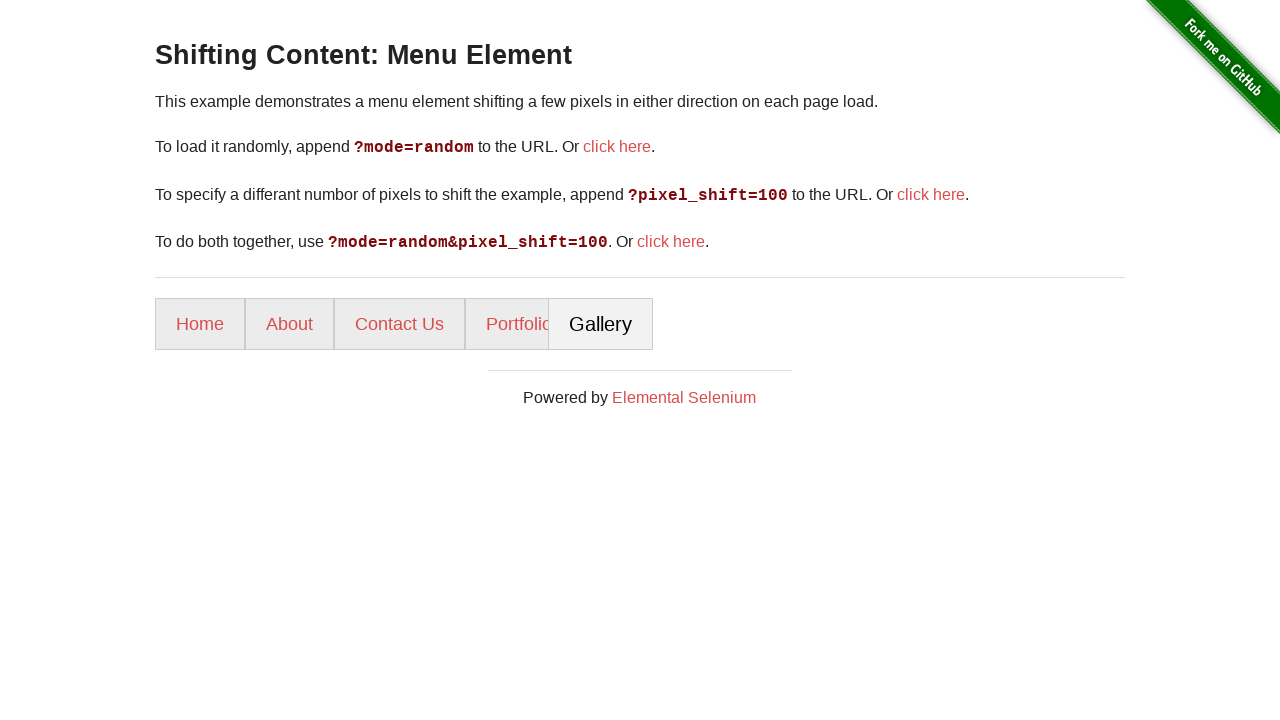

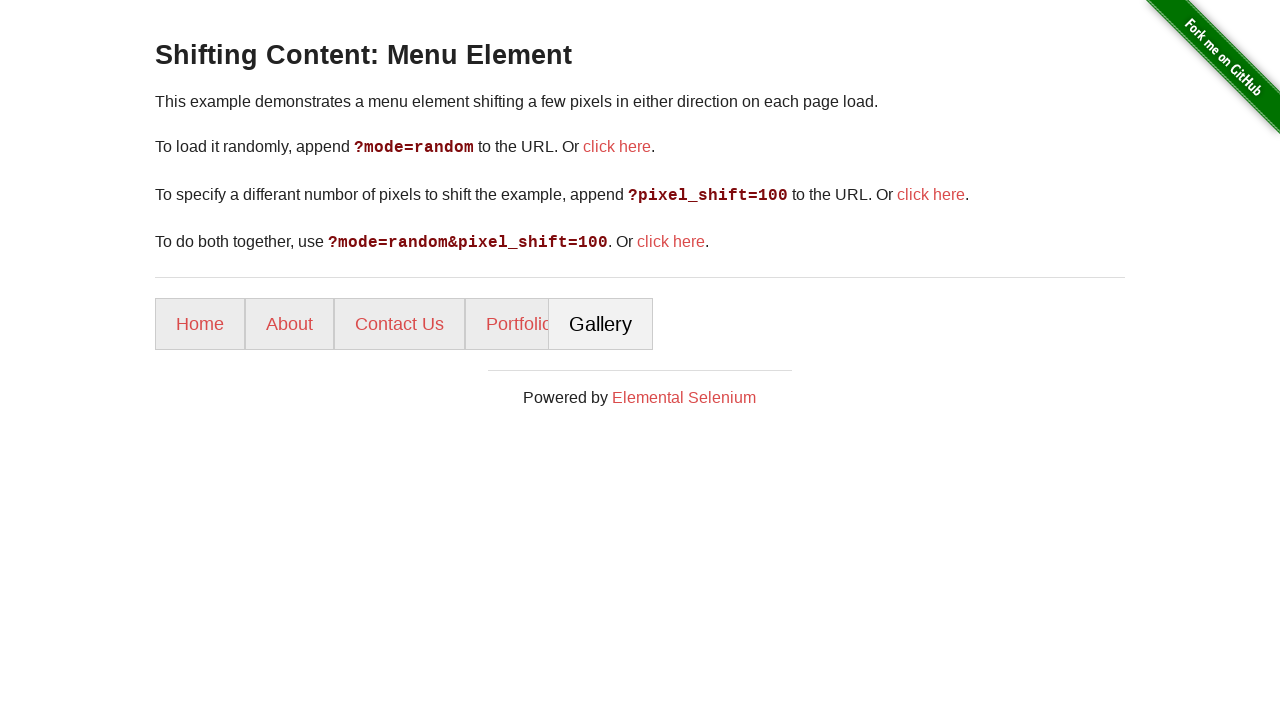